Tests double-click functionality on a button and verifies the confirmation message appears

Starting URL: https://demoqa.com/buttons

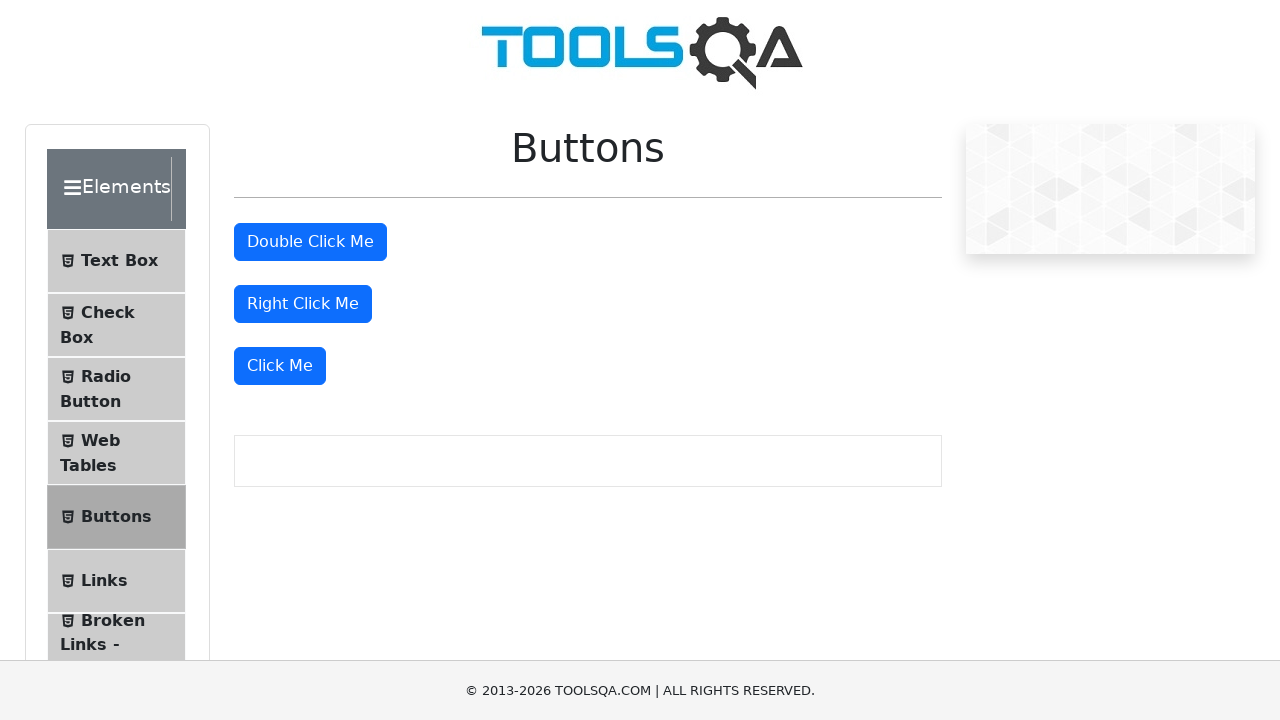

Double-clicked the double click button at (310, 242) on #doubleClickBtn
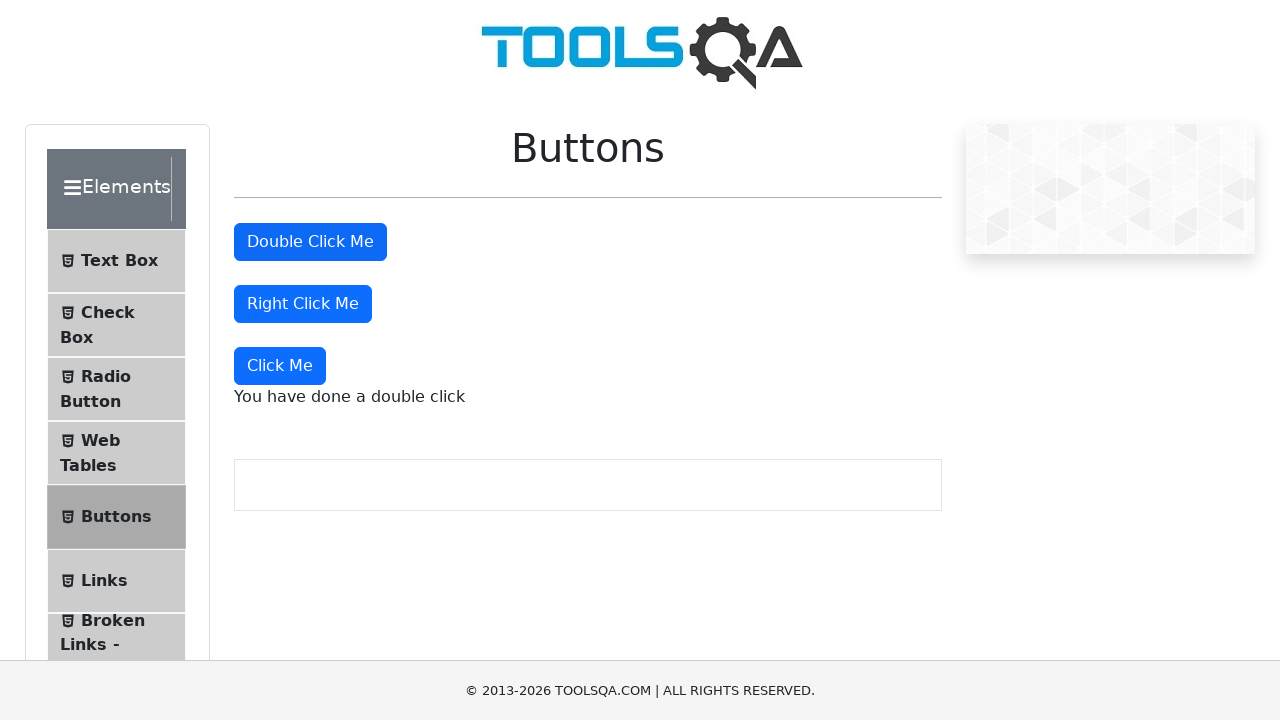

Double click confirmation message appeared
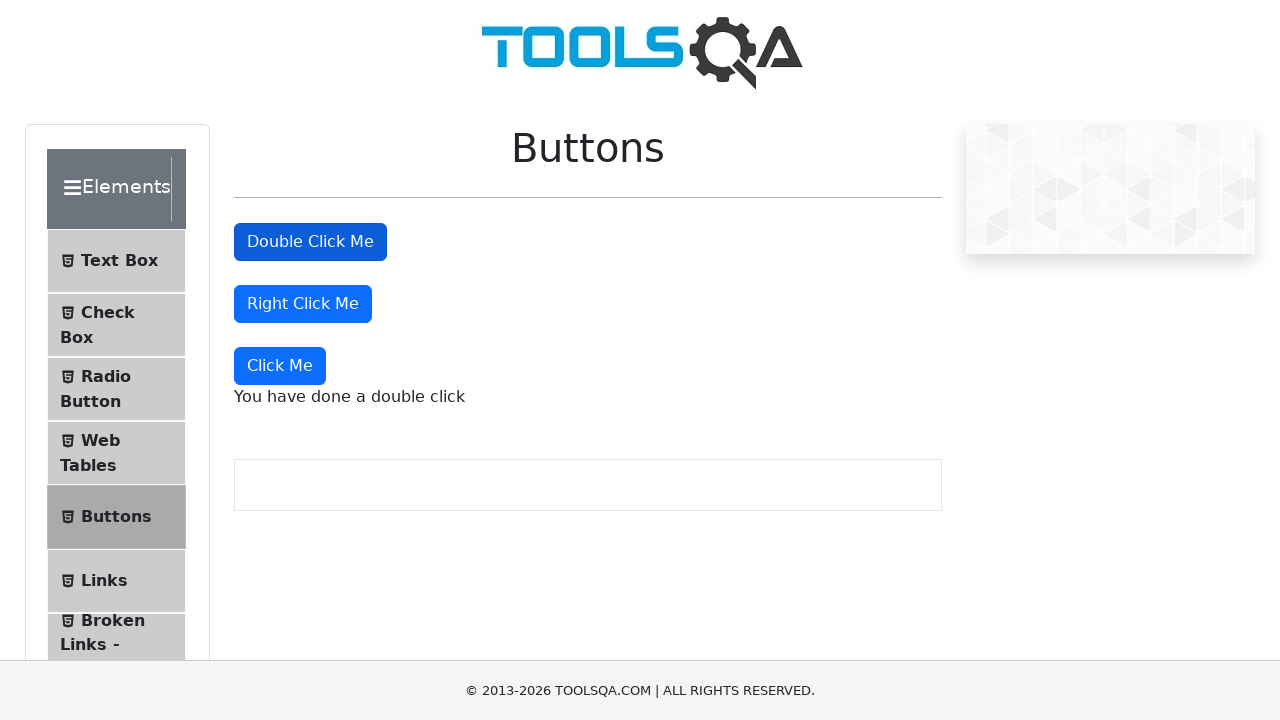

Retrieved confirmation message text
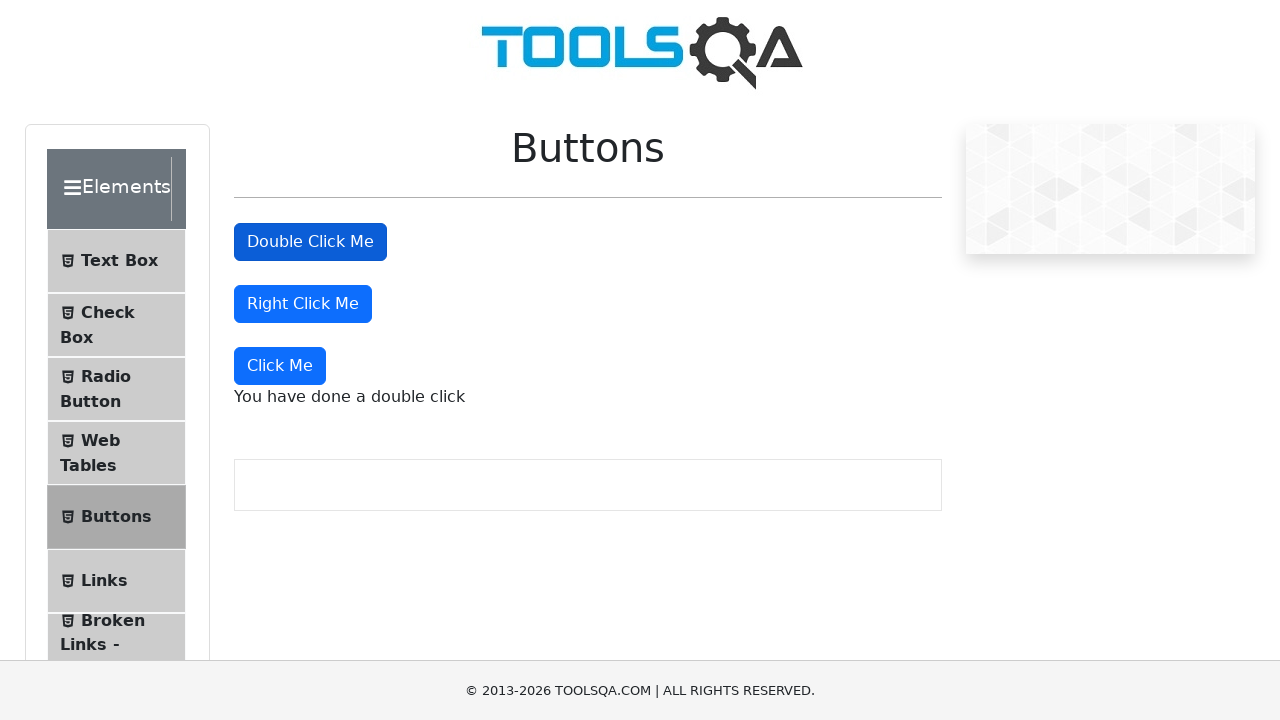

Verified confirmation message matches expected text 'You have done a double click'
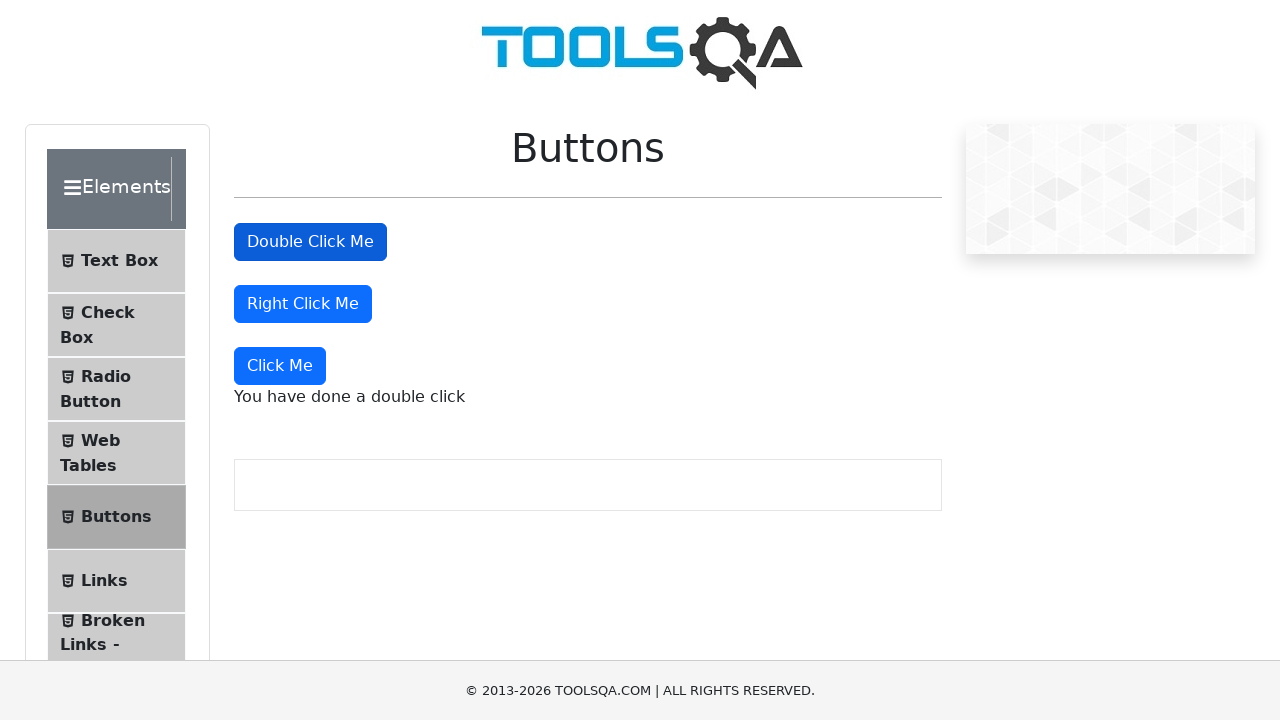

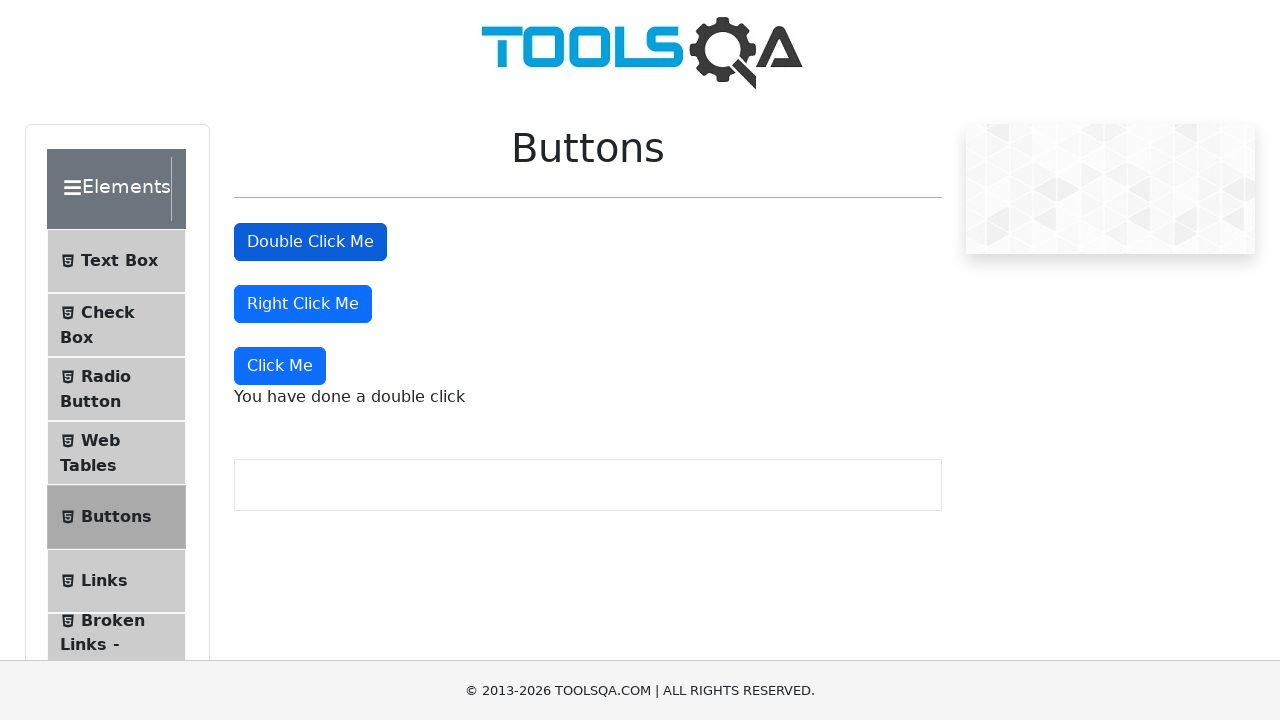